Tests dynamic controls page with explicit waits by clicking Remove button and verifying "It's gone!" message appears, then clicking Add button and verifying "It's back!" message appears

Starting URL: https://the-internet.herokuapp.com/dynamic_controls

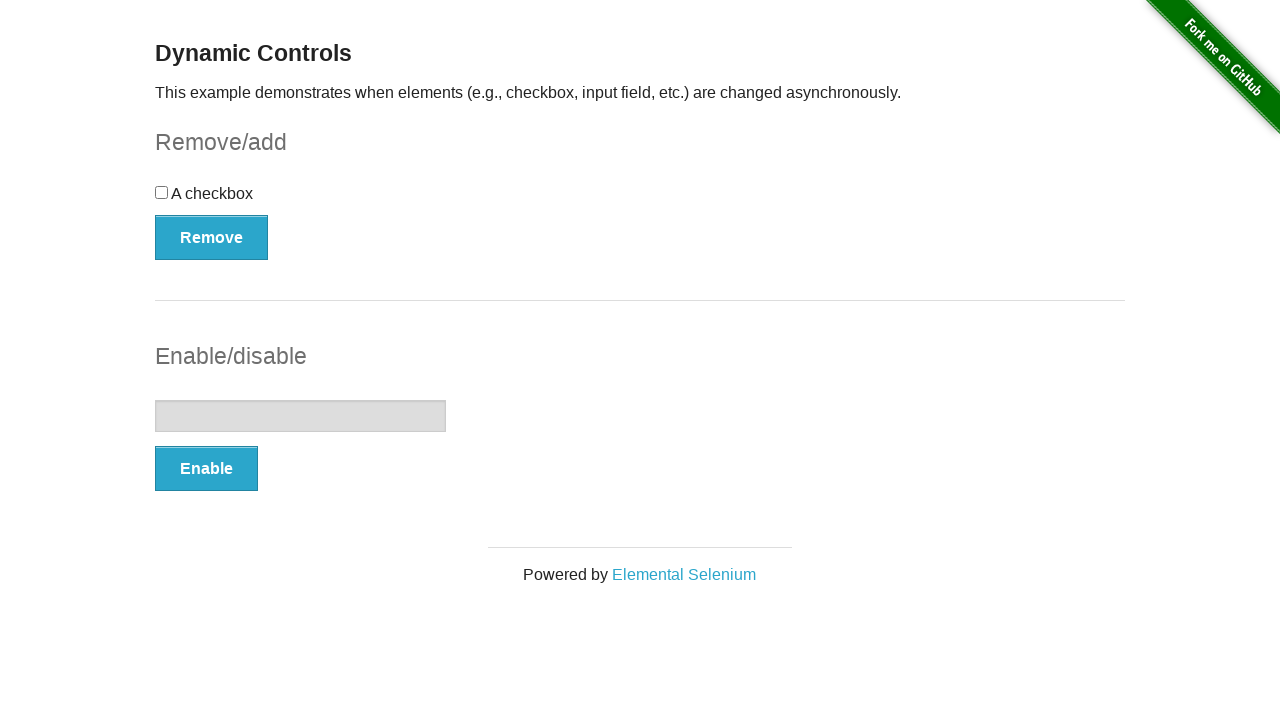

Clicked Remove button at (212, 237) on xpath=//*[text()='Remove']
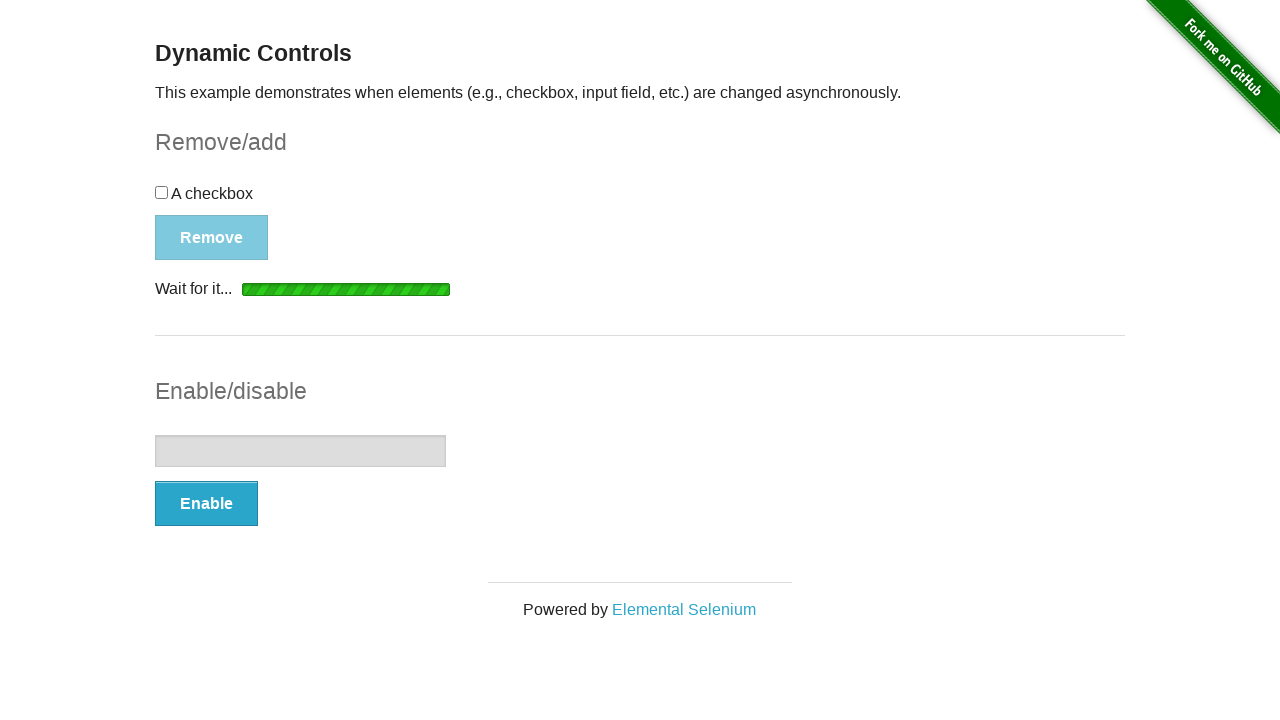

Waited for "It's gone!" message to appear
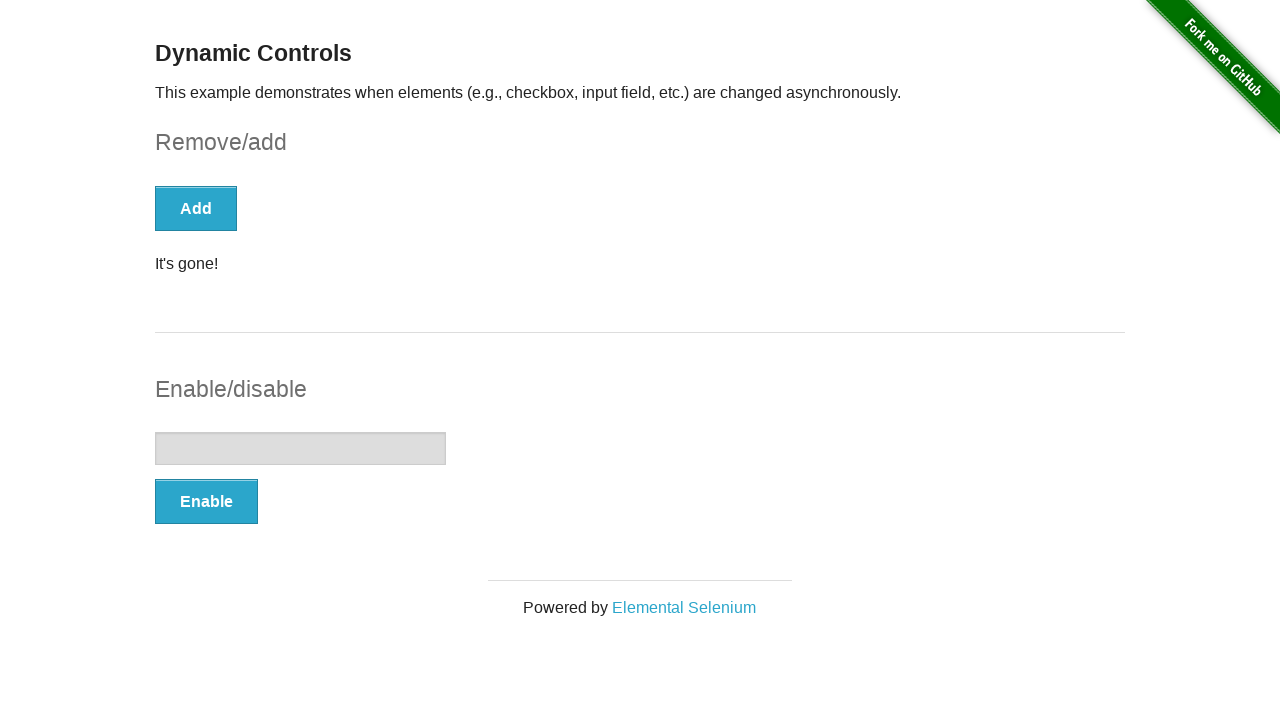

Verified "It's gone!" message is visible
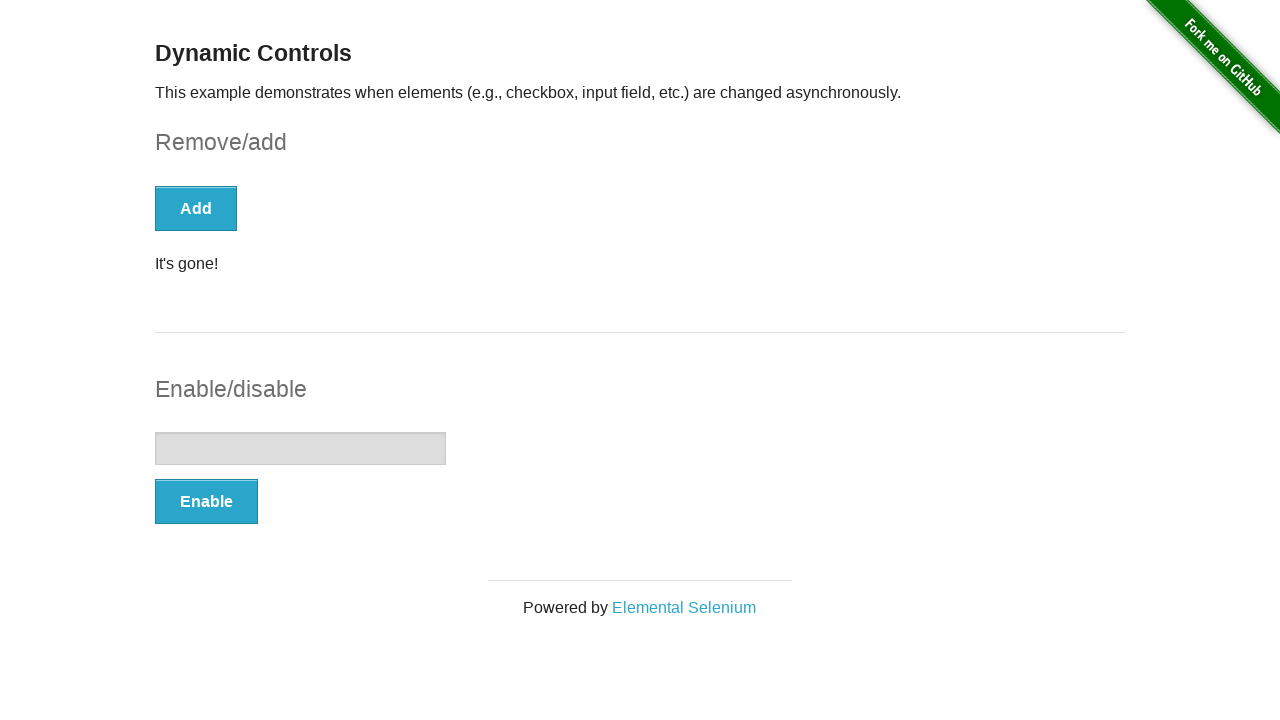

Clicked Add button at (196, 208) on xpath=//*[text()='Add']
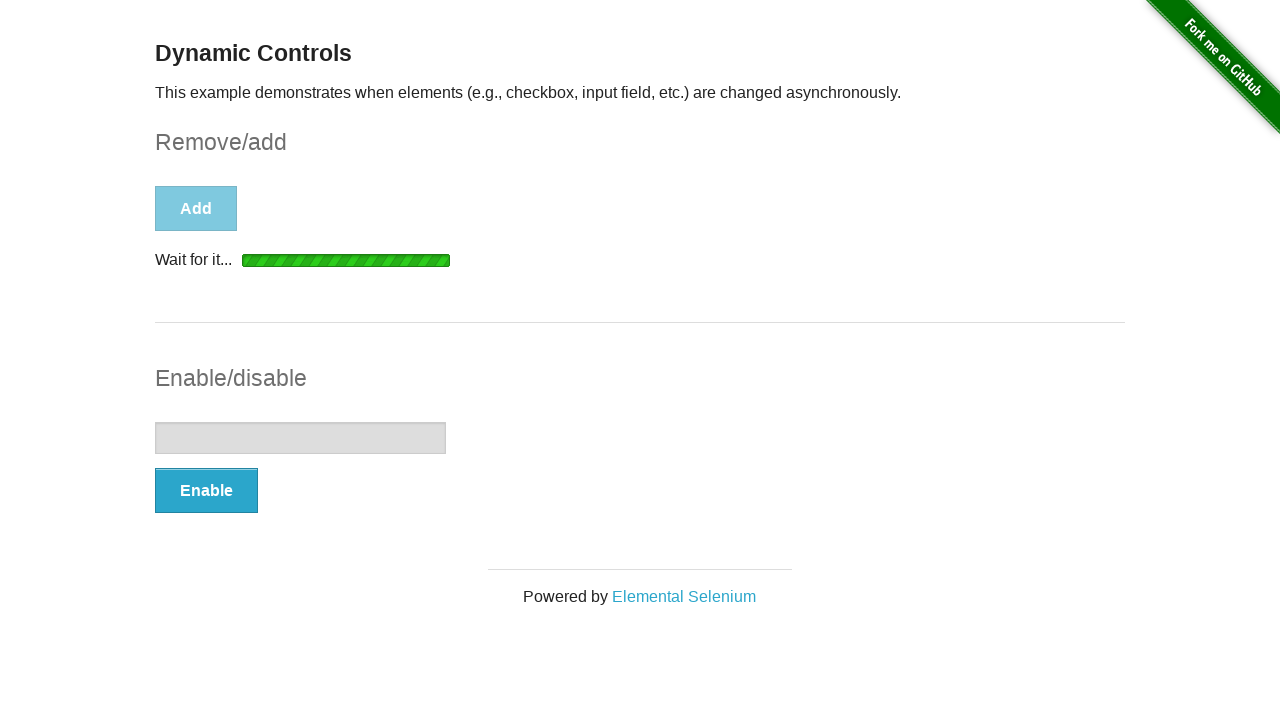

Waited for "It's back!" message to appear
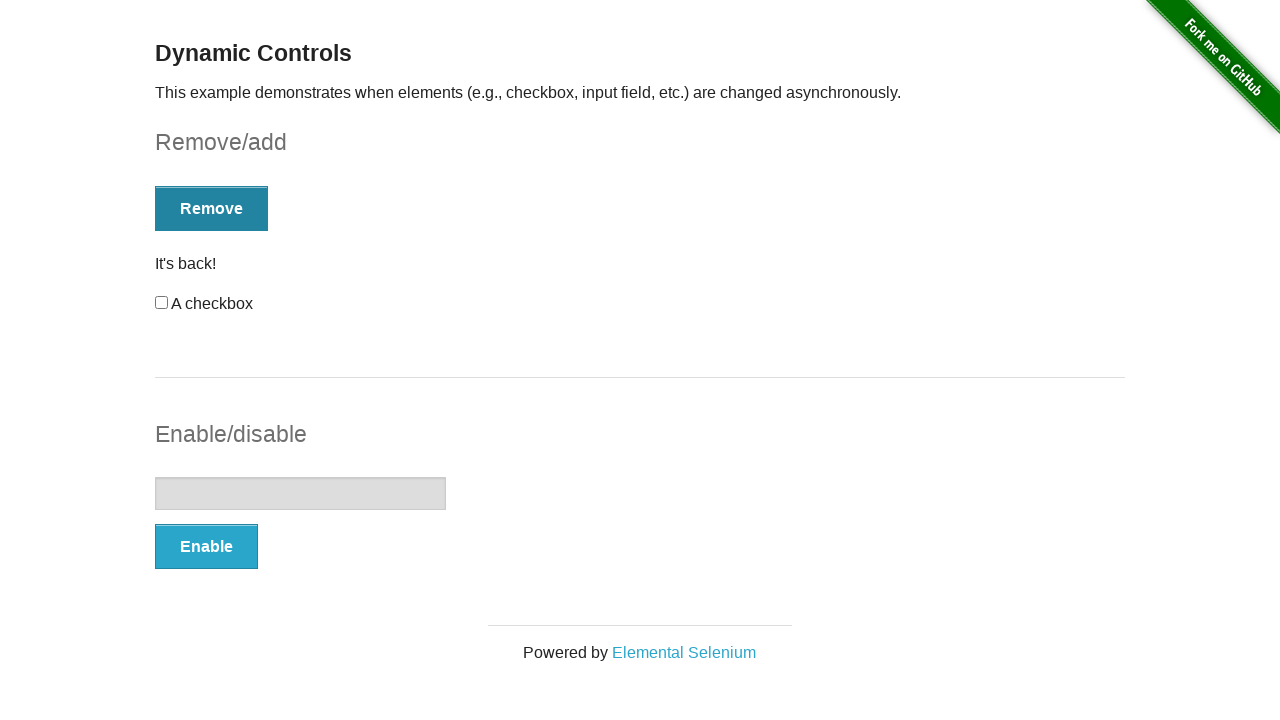

Verified "It's back!" message is visible
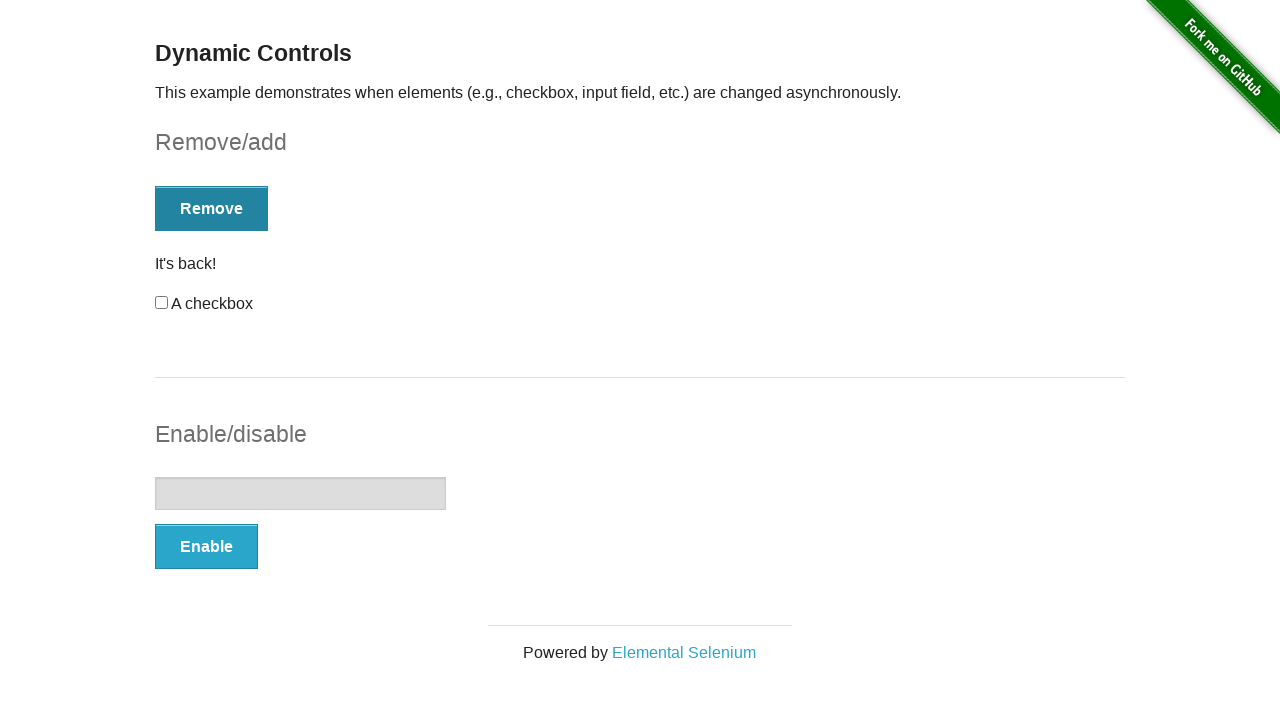

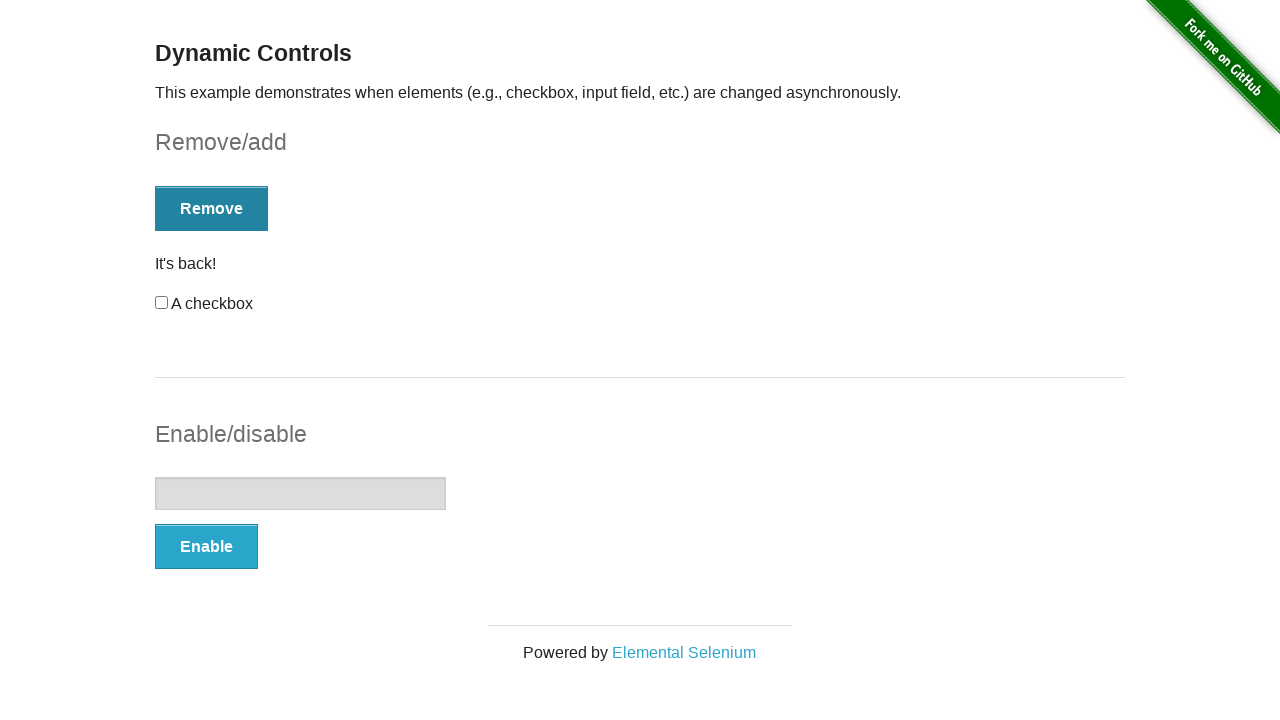